Tests handling JavaScript prompt dialogs by clicking a button that triggers a prompt and entering text before accepting

Starting URL: https://the-internet.herokuapp.com/javascript_alerts

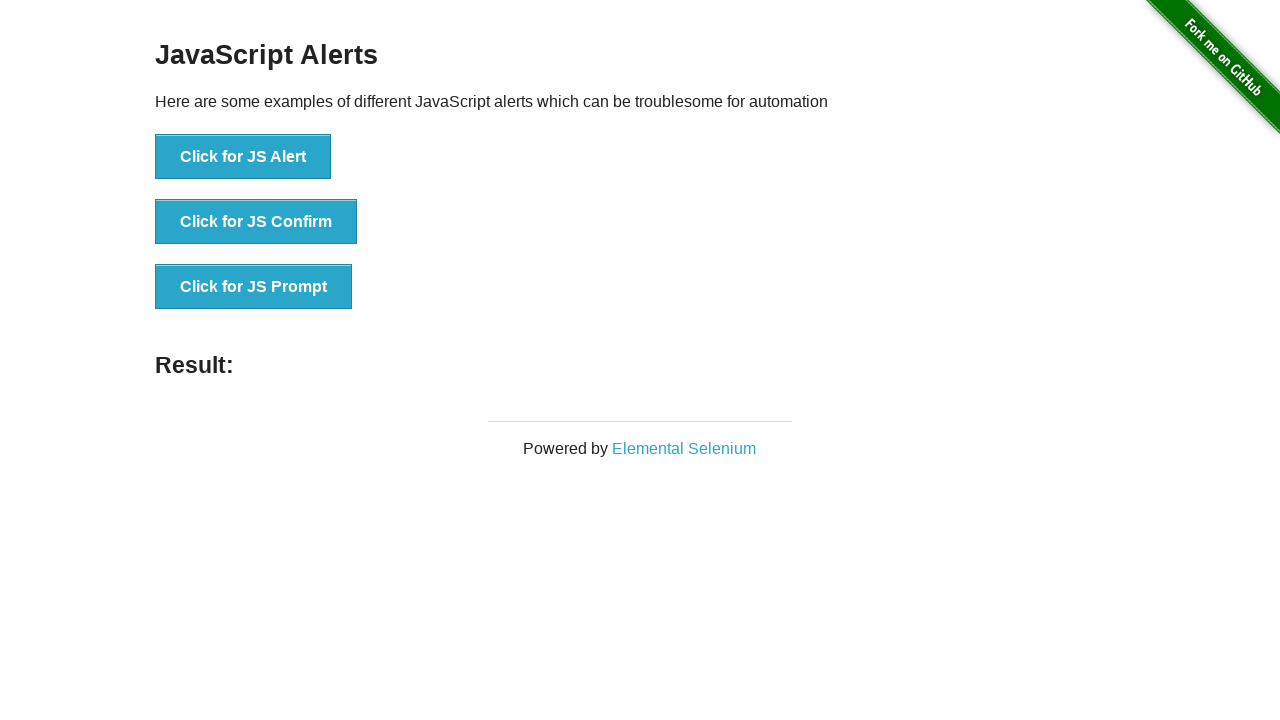

Set up dialog handler to accept prompt with 'Arjun' text
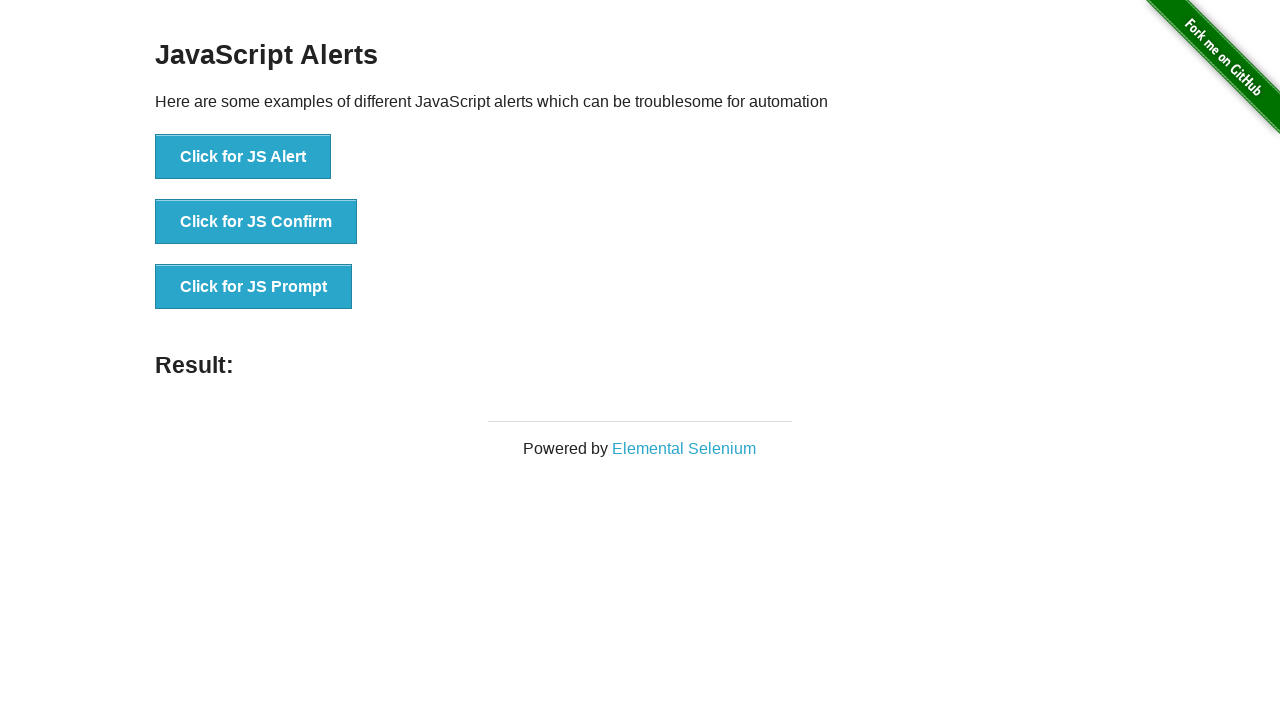

Clicked button to trigger JavaScript prompt dialog at (254, 287) on xpath=//button[text() = 'Click for JS Prompt']
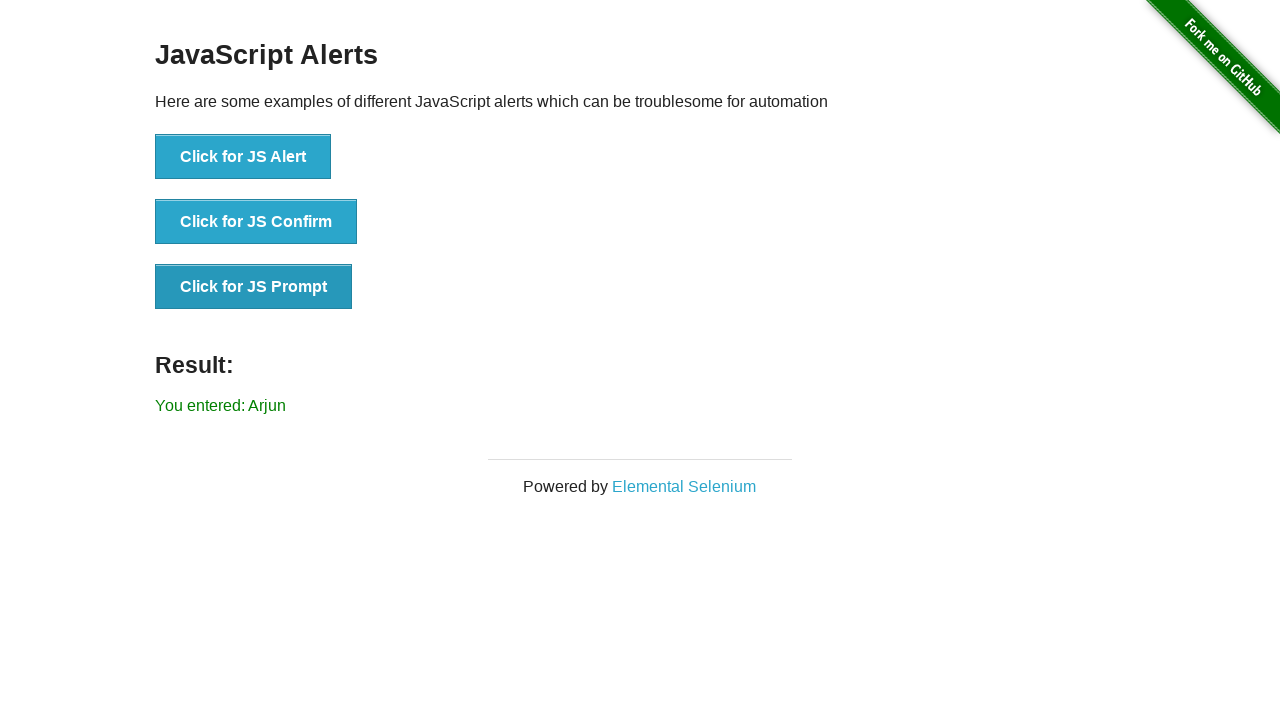

Waited for result element to appear after accepting prompt
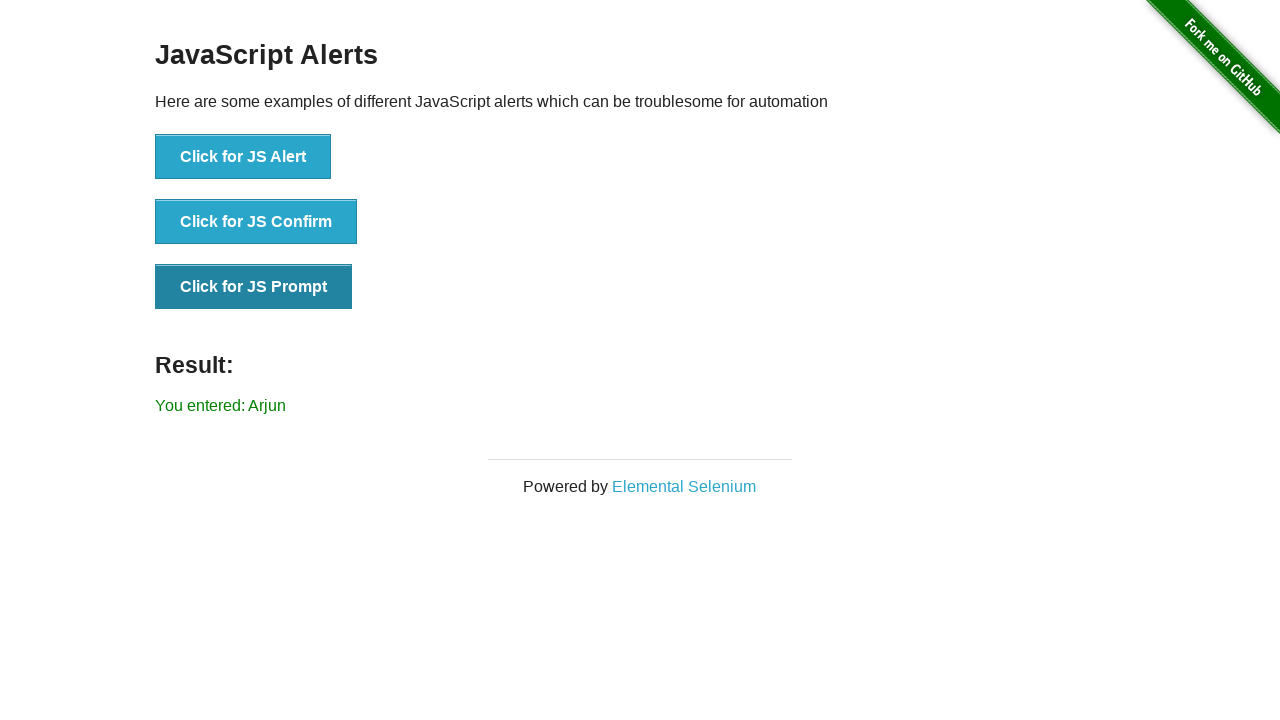

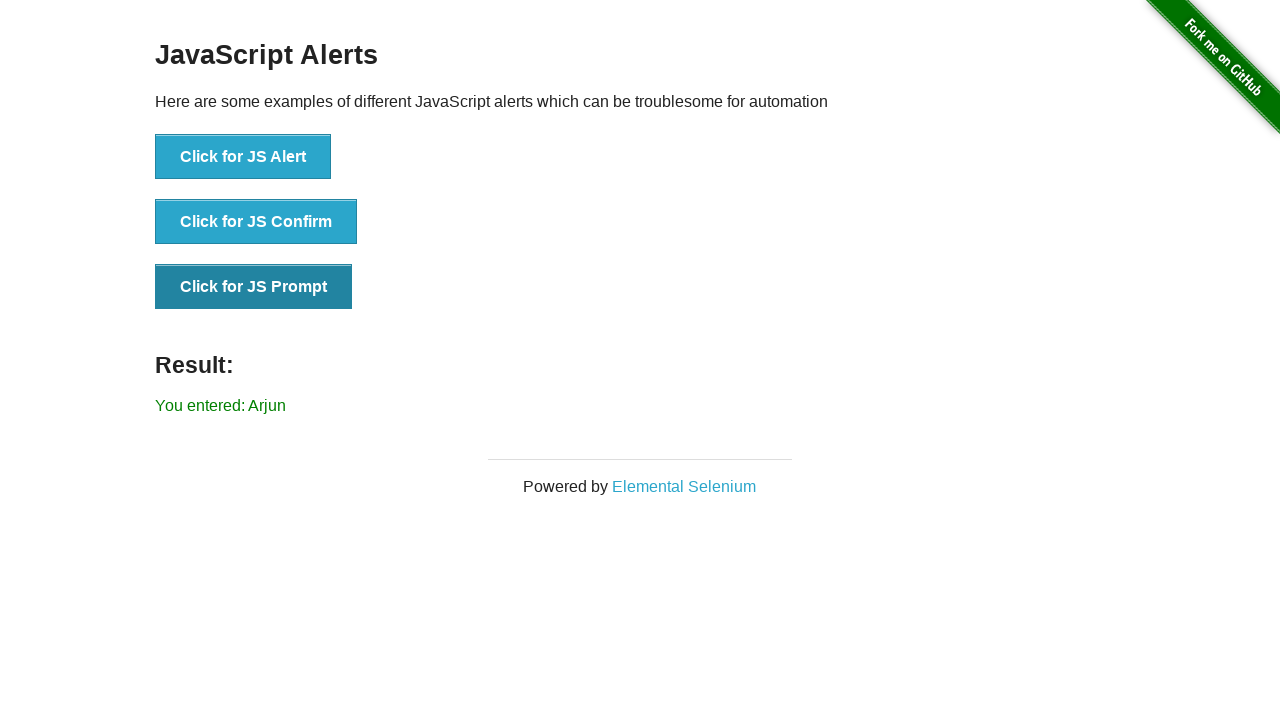